Tests the age form by entering name and age values, submitting, and verifying the result message

Starting URL: https://kristinek.github.io/site/examples/age

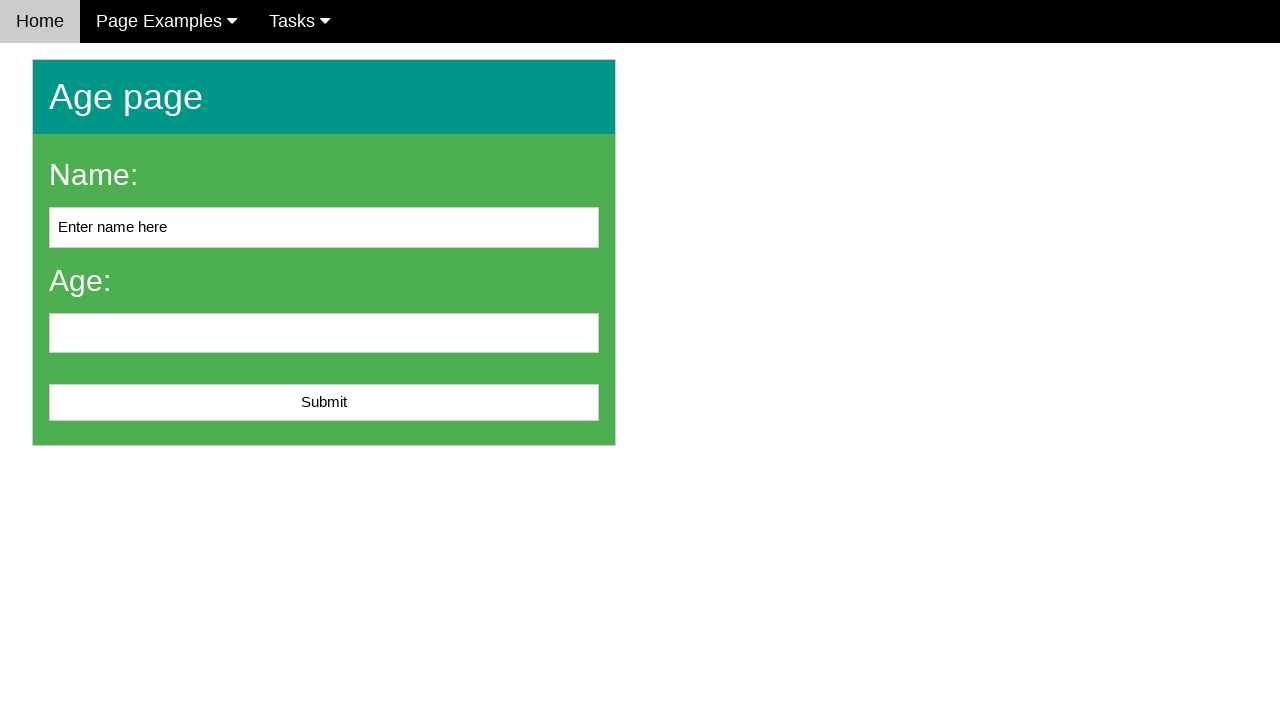

Cleared the name input field on #name
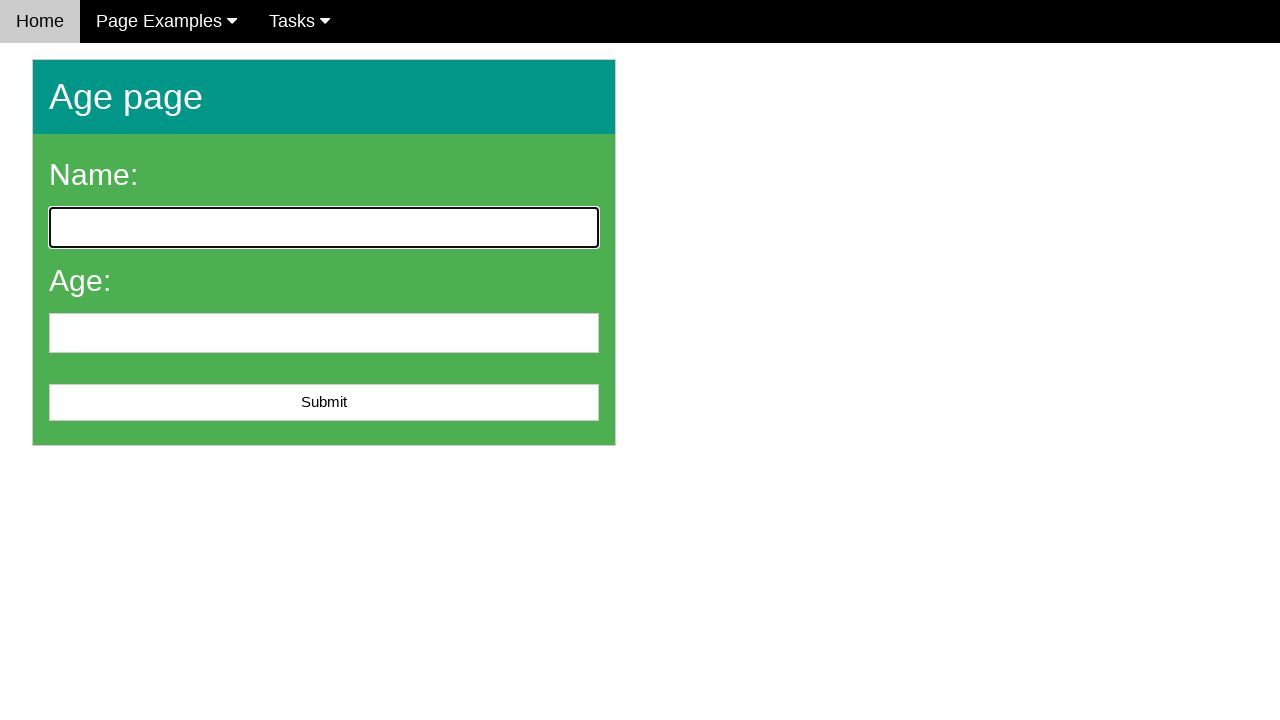

Entered 'John Doe' in the name field on #name
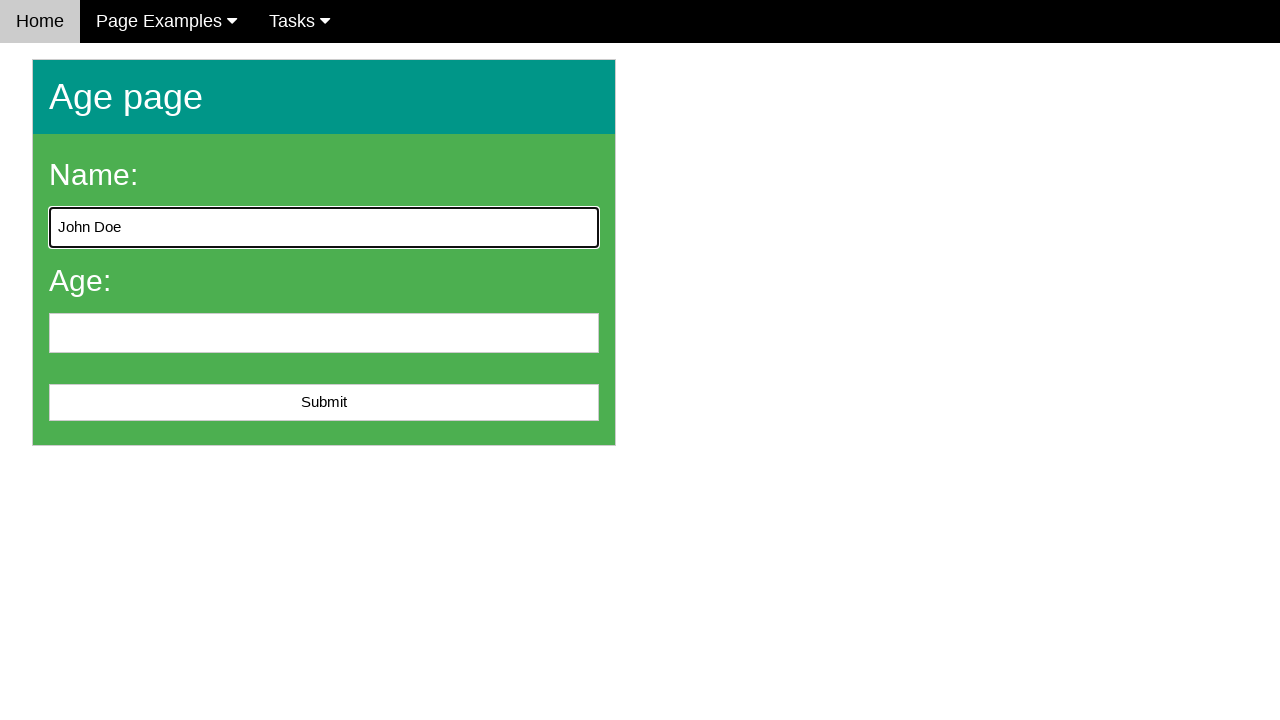

Entered '25' in the age field on #age
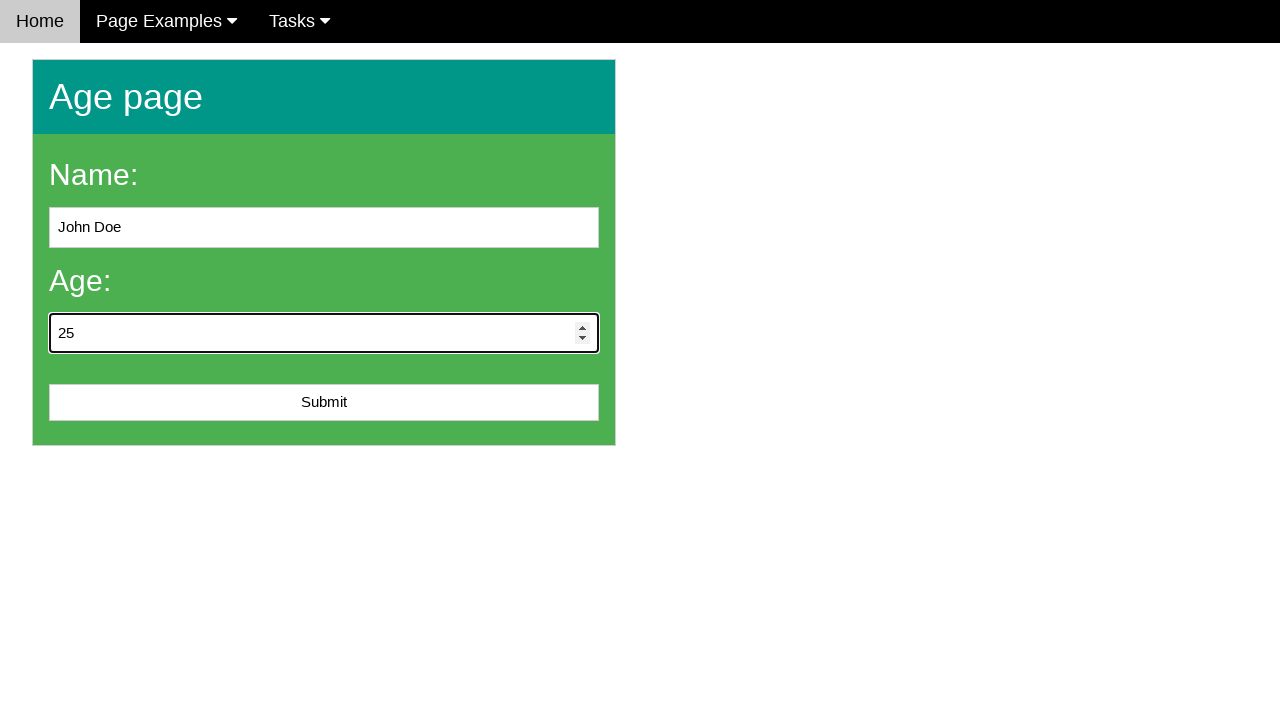

Clicked the submit button to submit the age form at (324, 403) on #submit
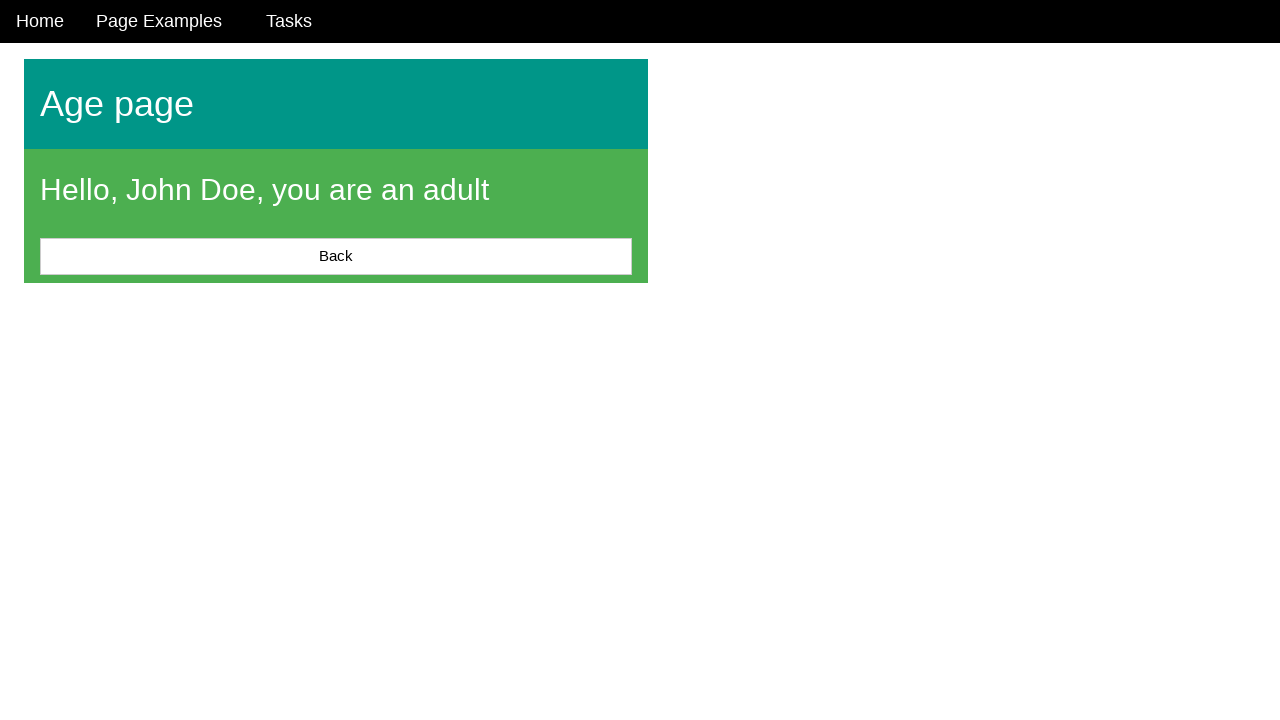

Waited for the result message to appear
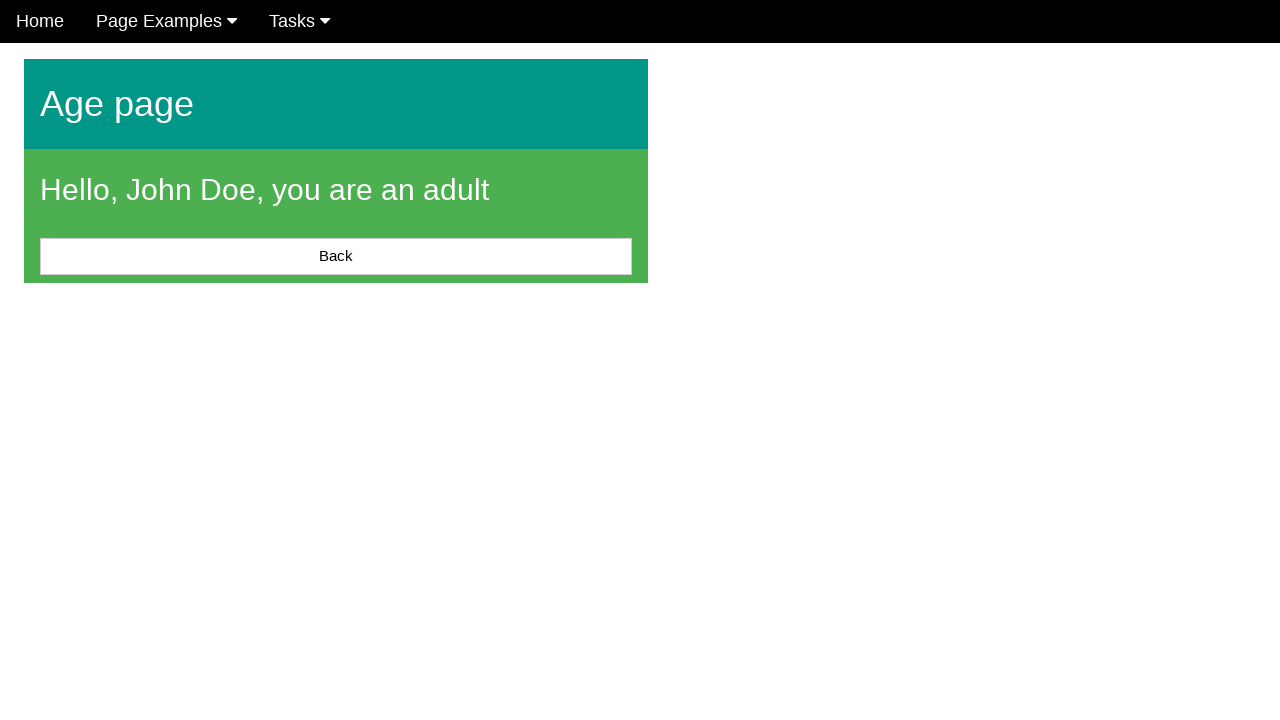

Retrieved result message: Hello, John Doe, you are an adult
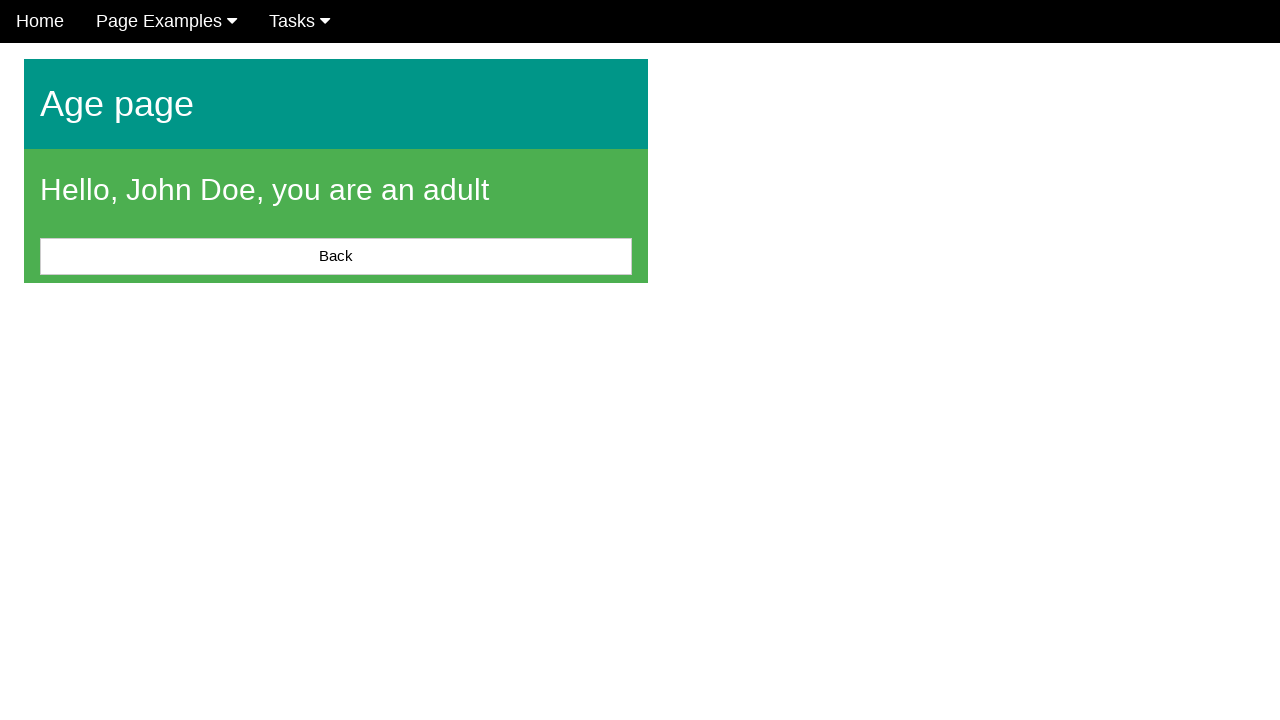

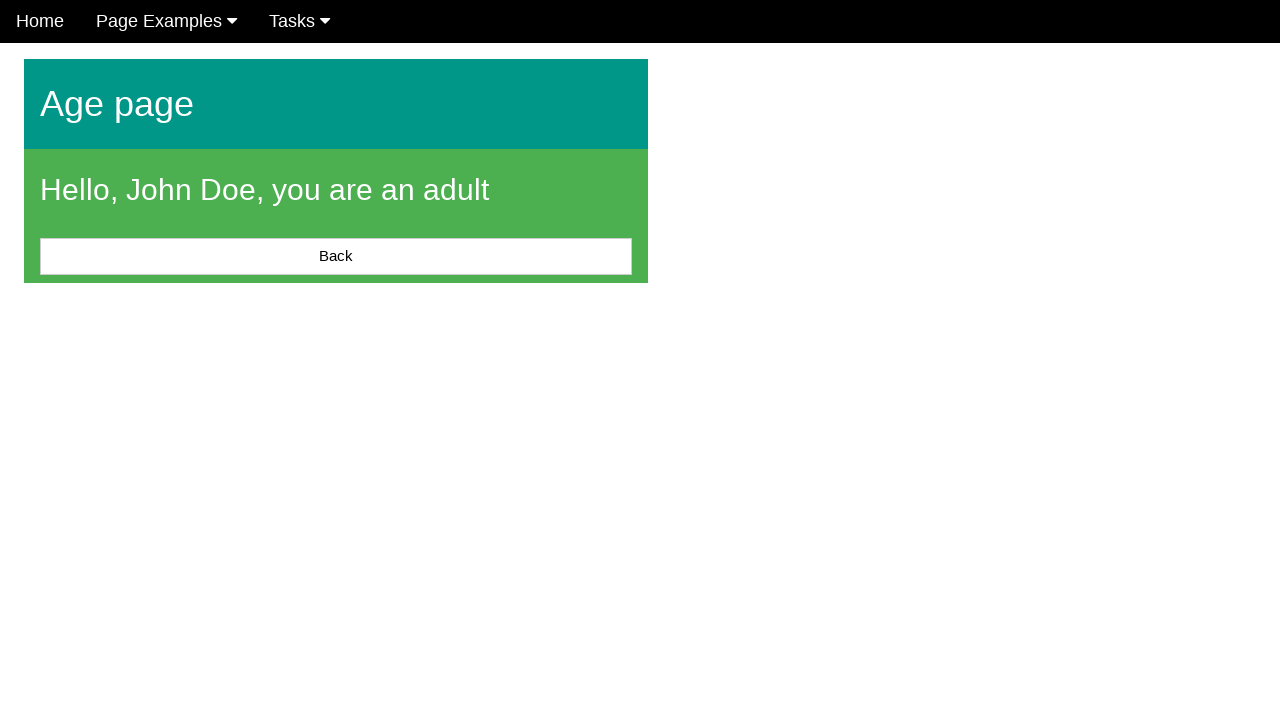